Tests an e-commerce flow on an Angular demo app by browsing products, selecting a Selenium-related product, adding it to cart, navigating to the cart, and updating the quantity field.

Starting URL: https://rahulshettyacademy.com/angularAppdemo/

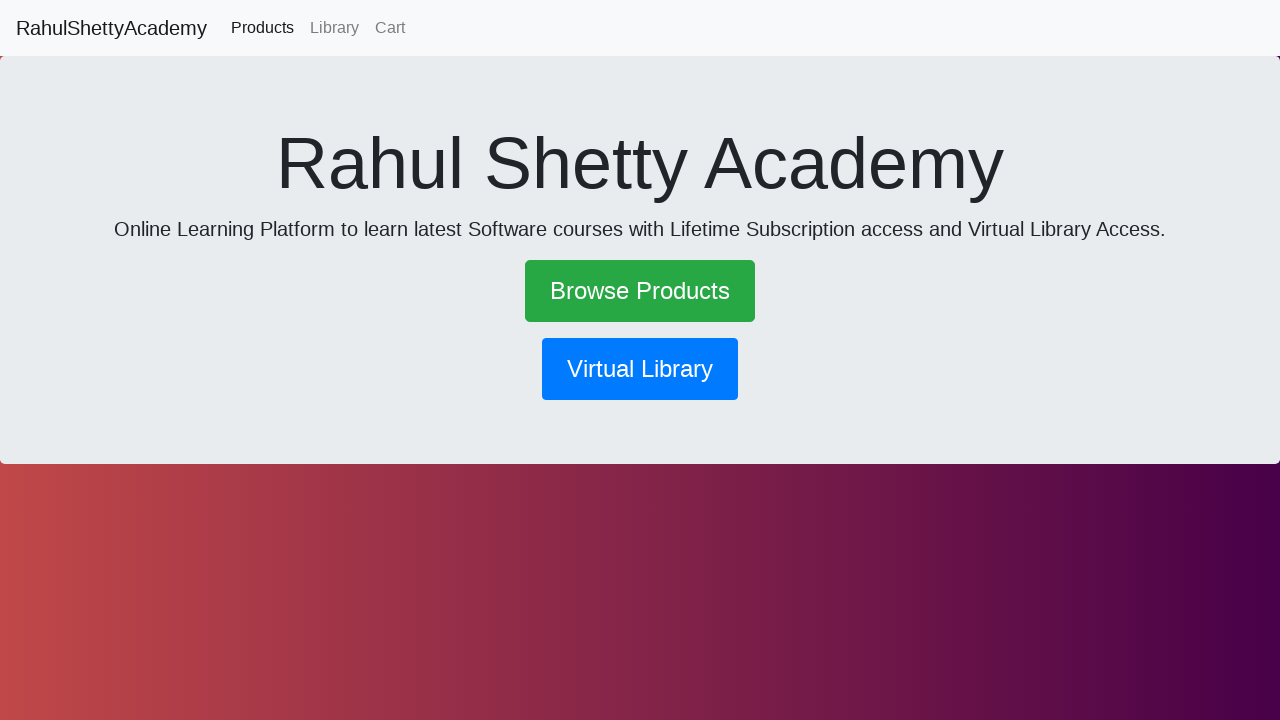

Clicked 'Browse Products' link at (640, 291) on text=Browse Products
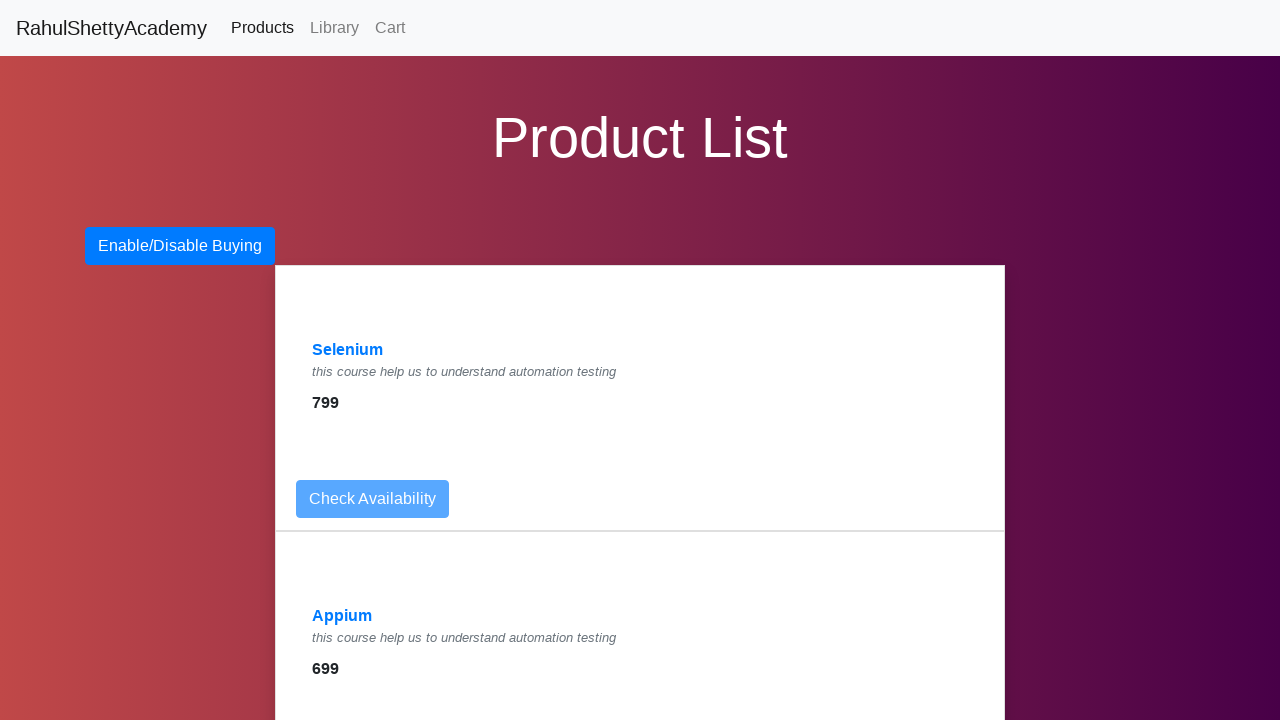

Clicked on Selenium product link at (348, 350) on a:has-text('Selenium')
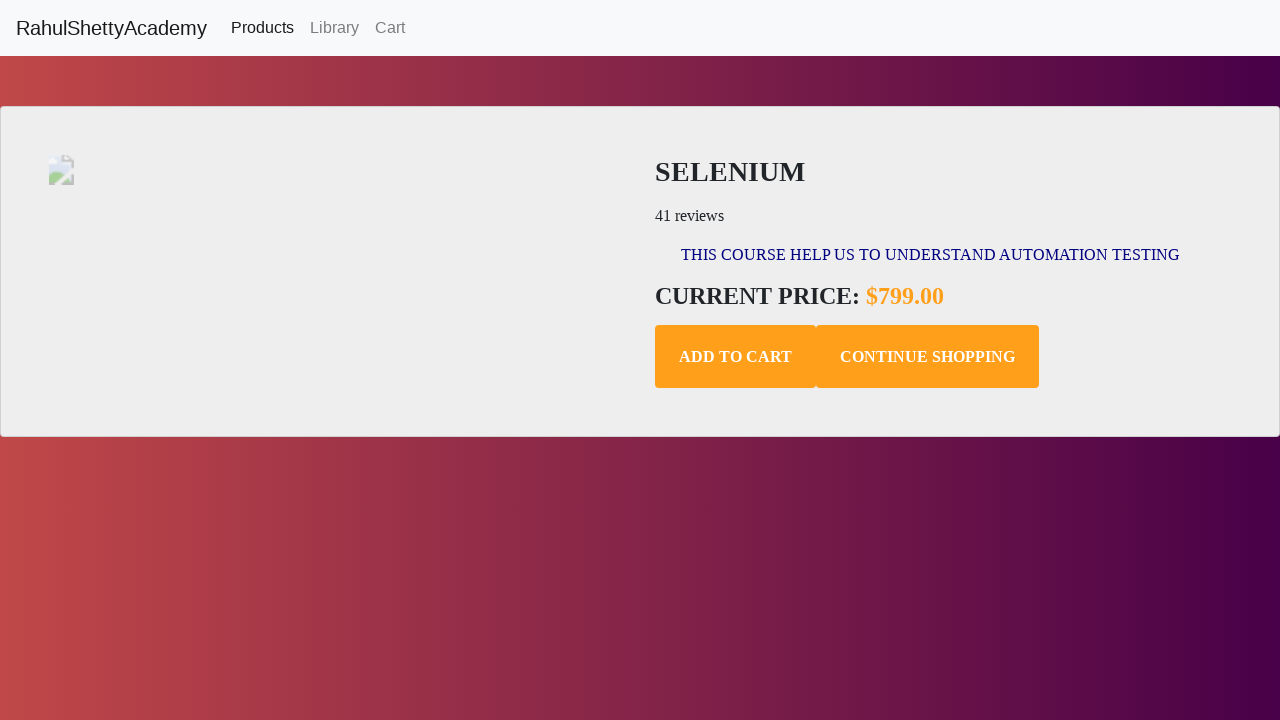

Clicked 'Add to Cart' button for Selenium product at (736, 357) on .add-to-cart
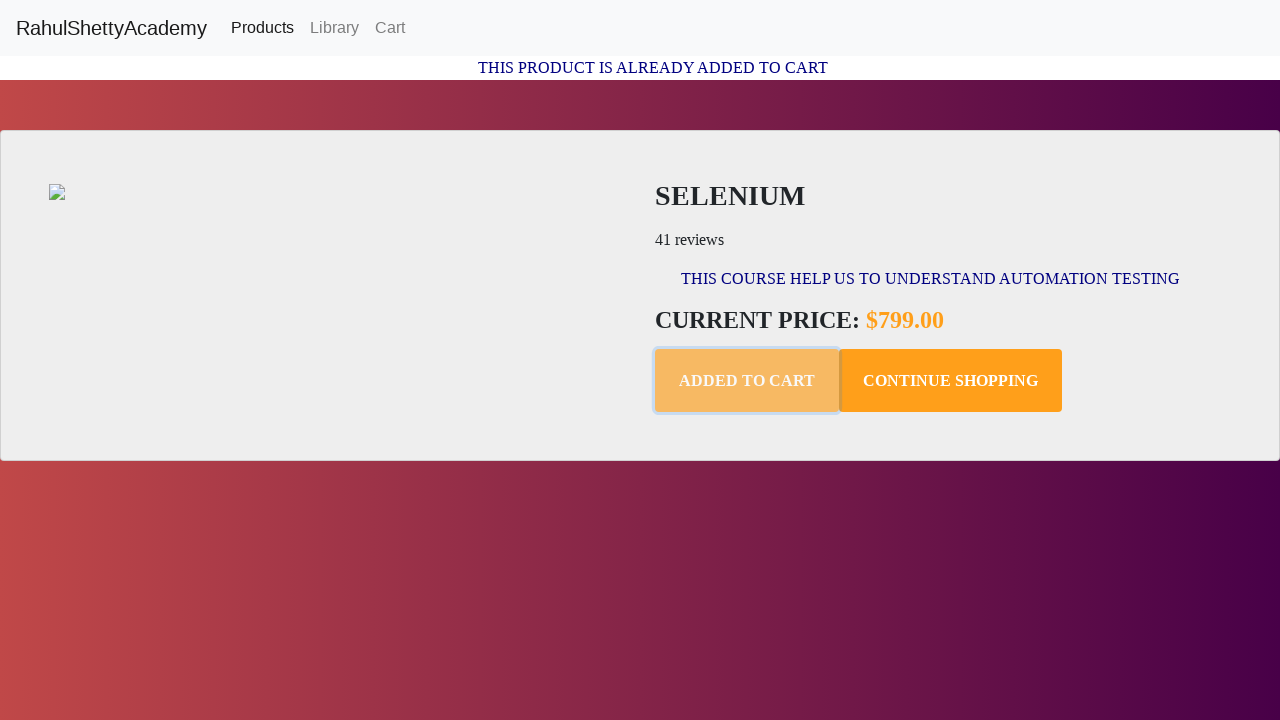

Navigated to Cart page at (390, 28) on text=Cart
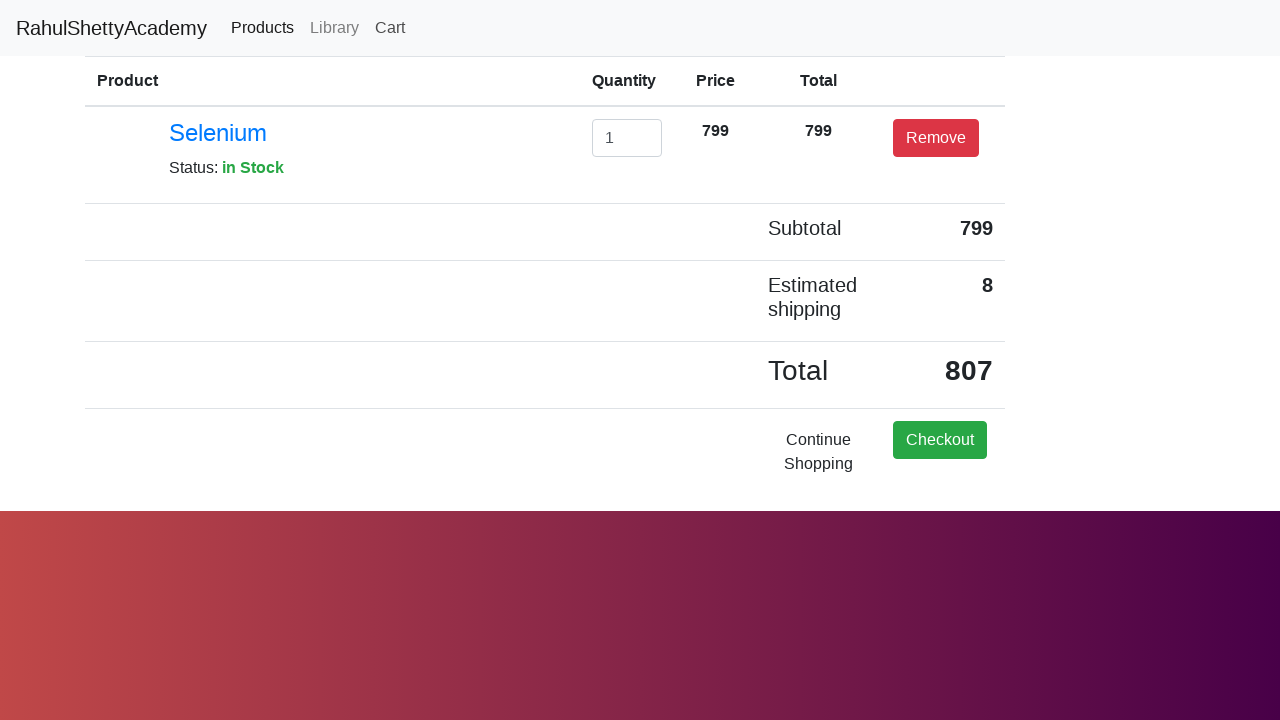

Cleared the quantity input field on #exampleInputEmail1
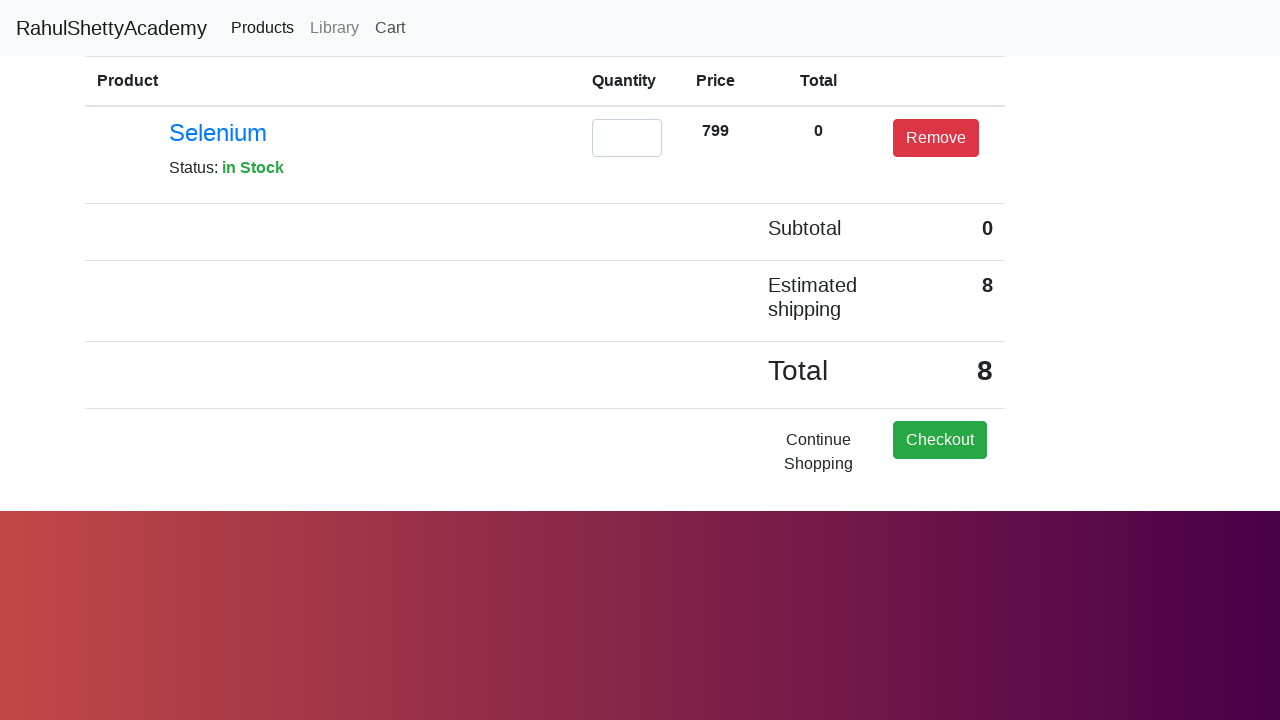

Updated quantity field to 2 on #exampleInputEmail1
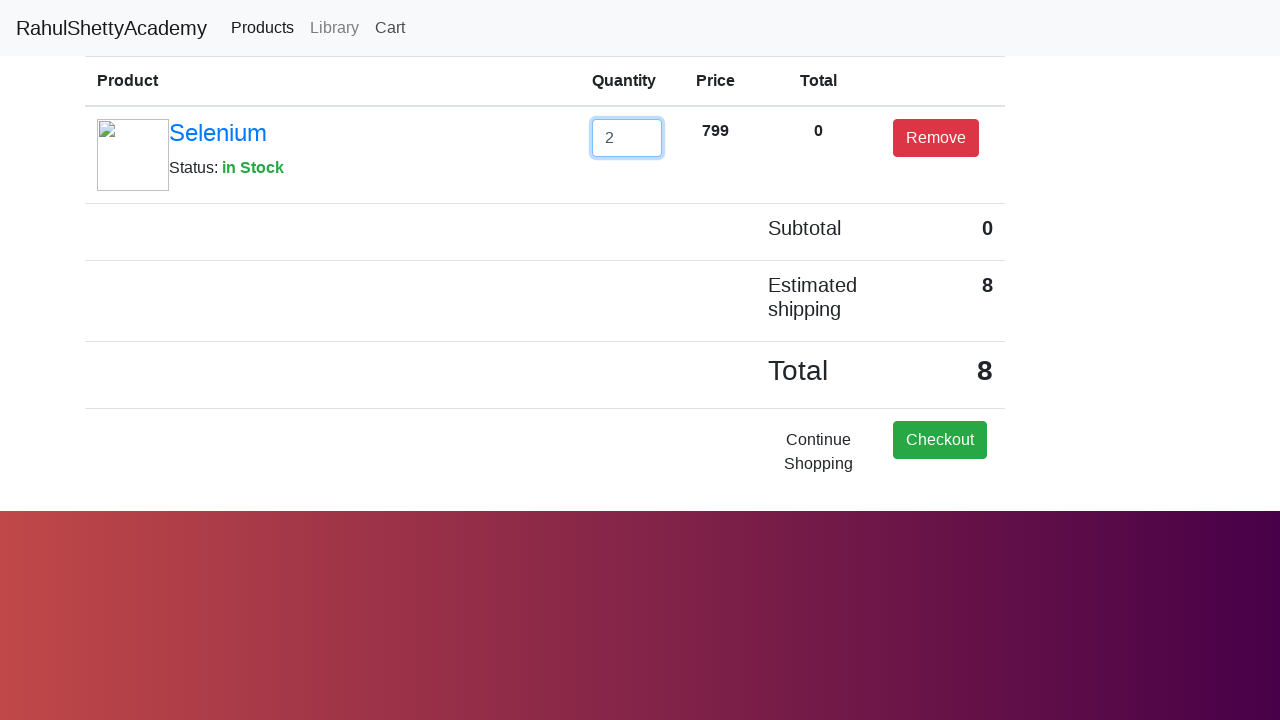

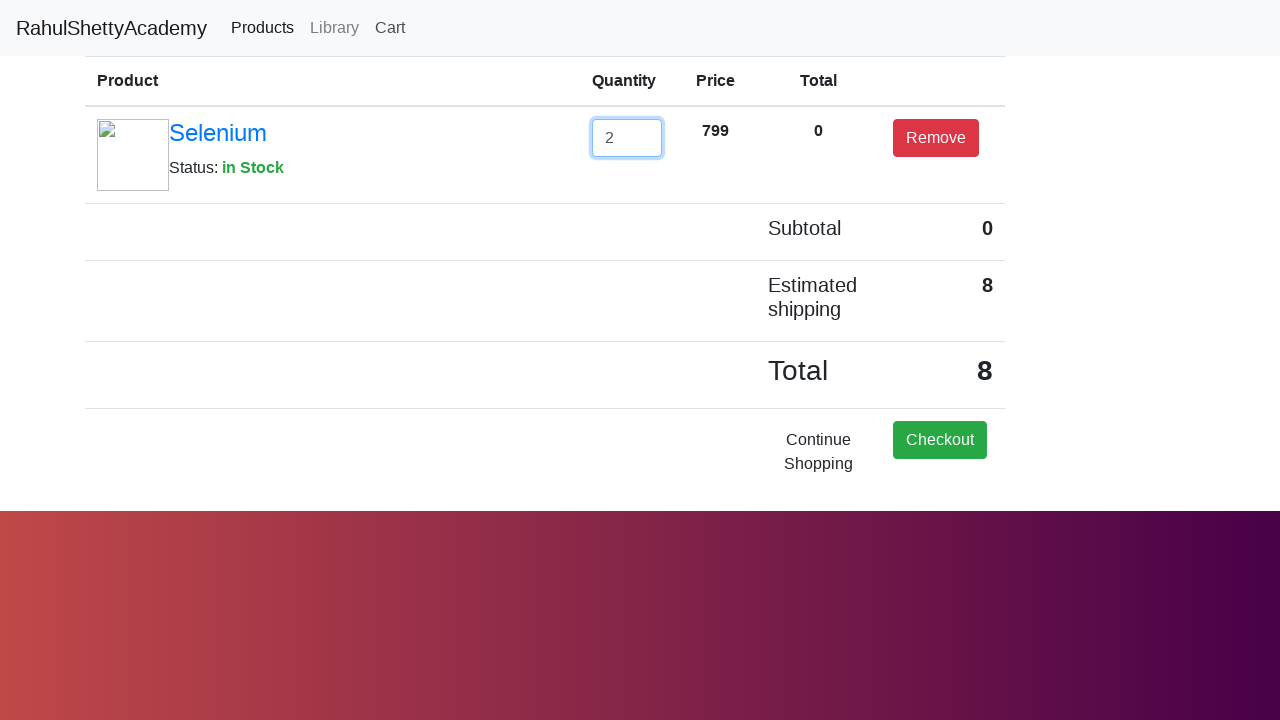